Tests infinite scroll functionality by scrolling down the page three times and verifying that the page position changes after each scroll action.

Starting URL: https://the-internet.herokuapp.com/infinite_scroll

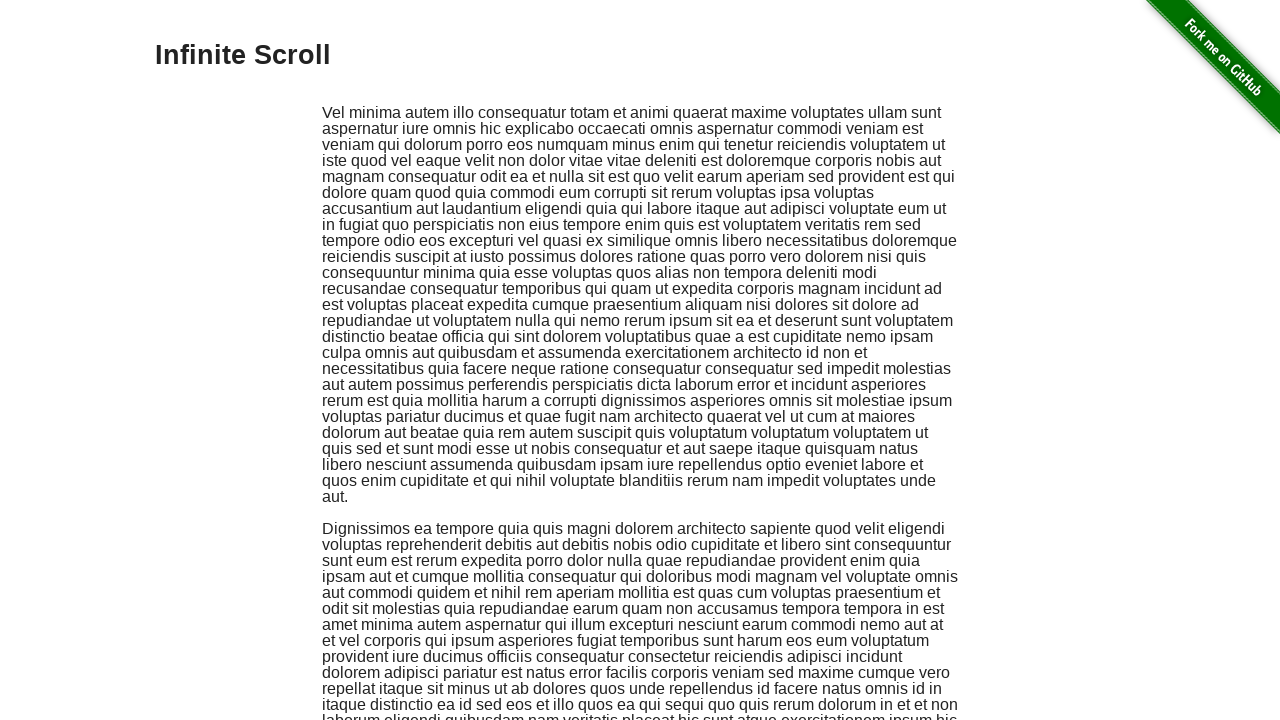

Retrieved initial scroll position
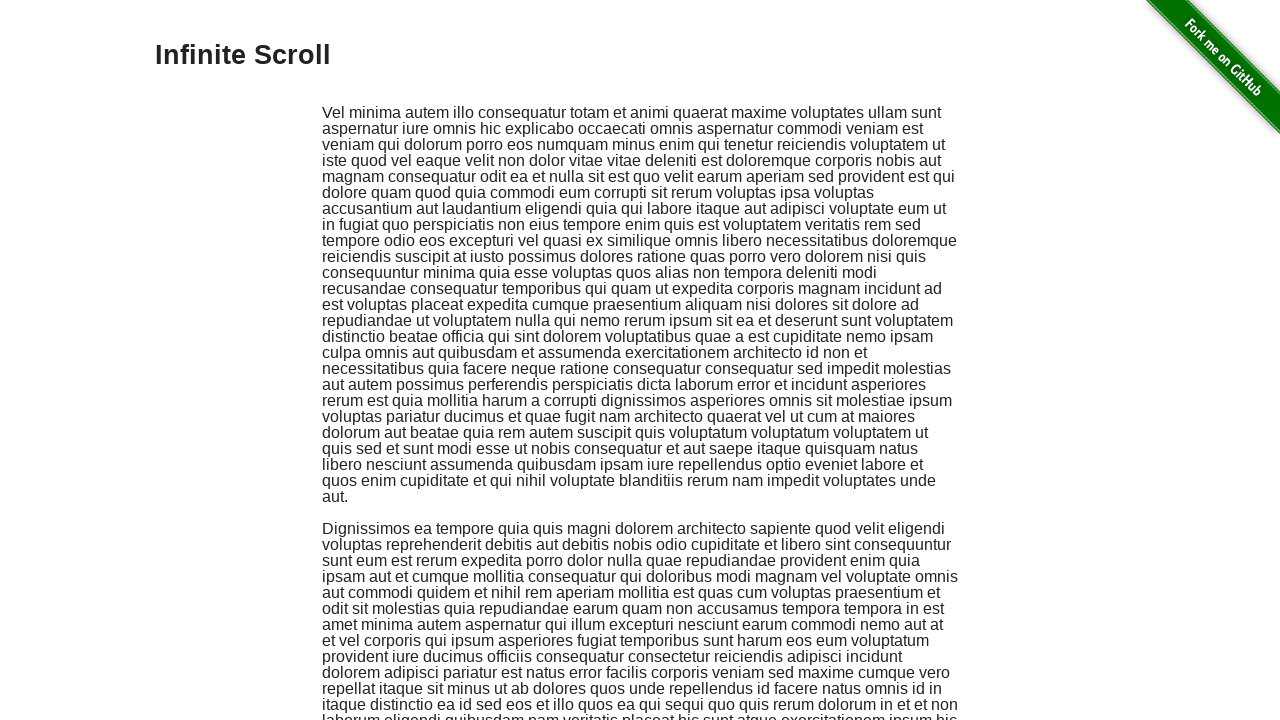

Scrolled down 500 pixels (first scroll)
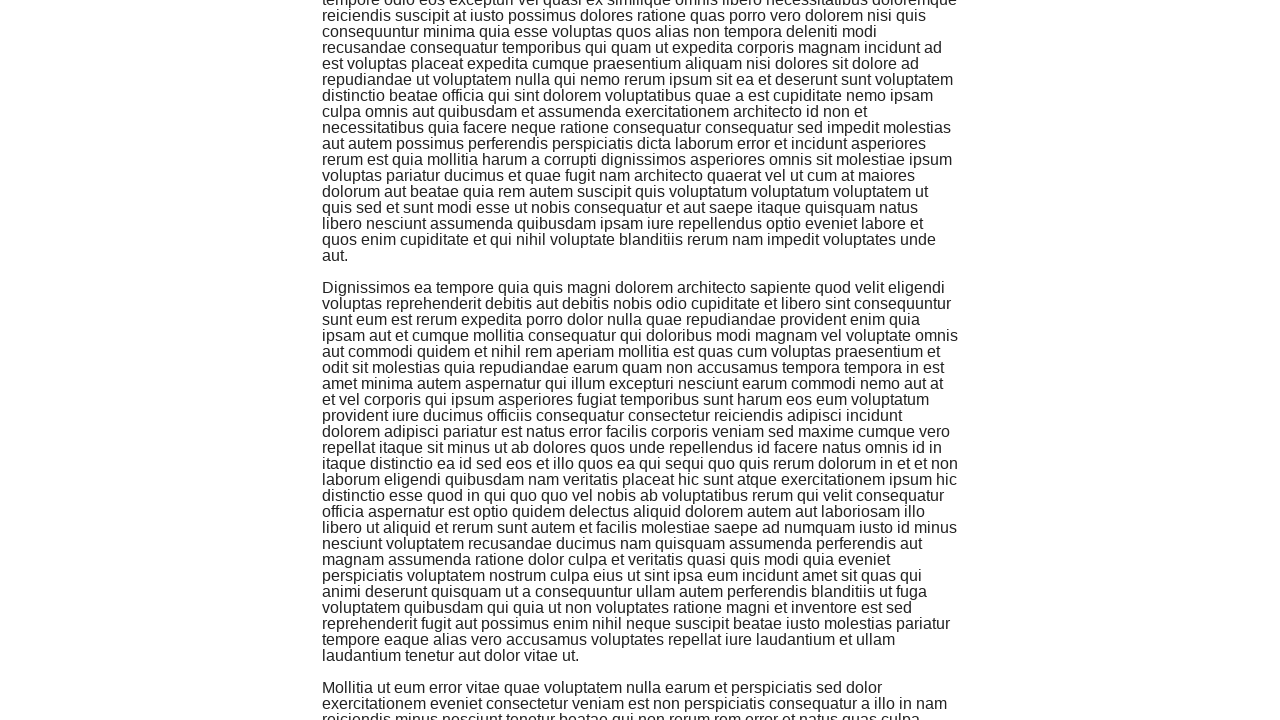

Waited 2 seconds for content to load after first scroll
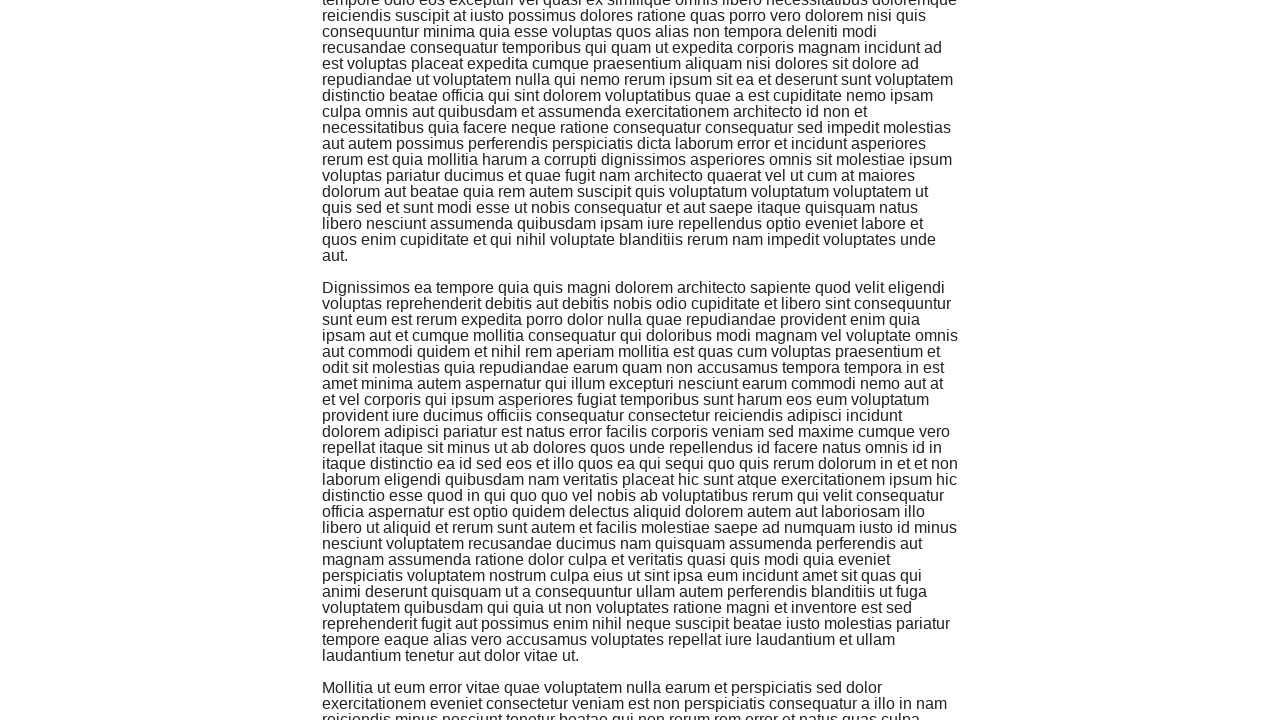

Retrieved scroll position after first scroll
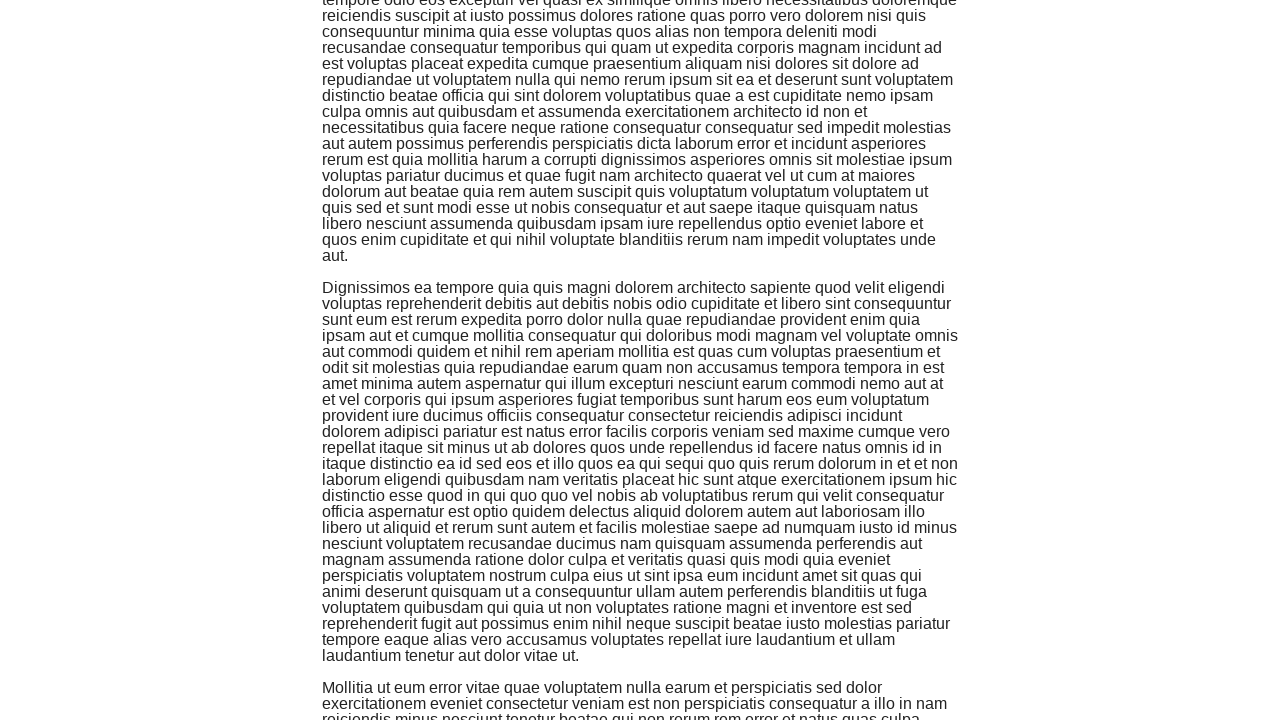

Verified first scroll worked - page position increased
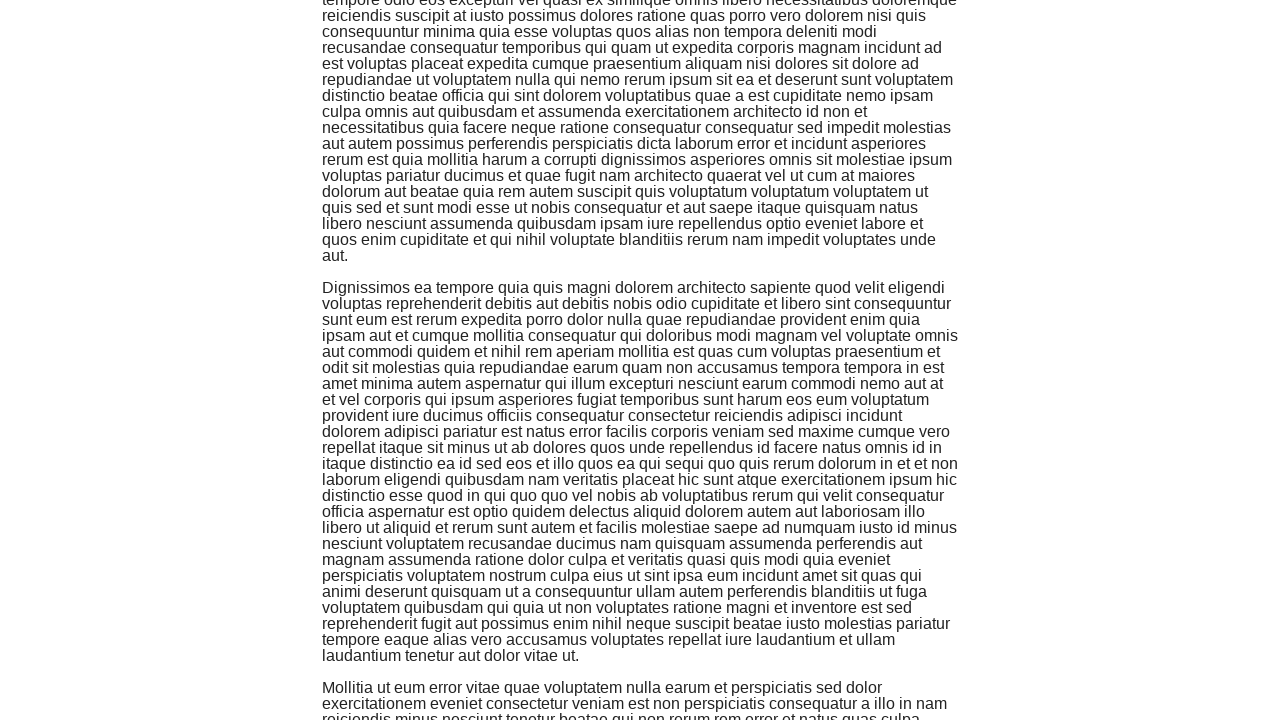

Scrolled down 500 pixels (second scroll)
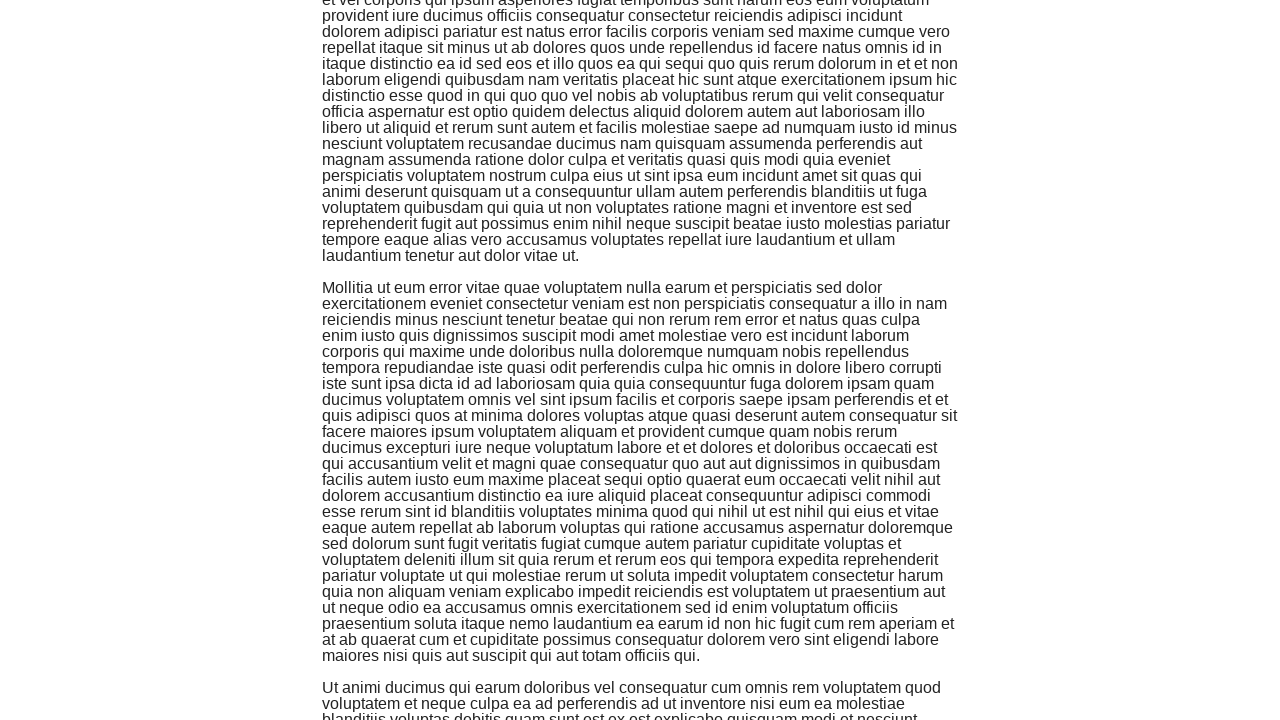

Waited 2 seconds for content to load after second scroll
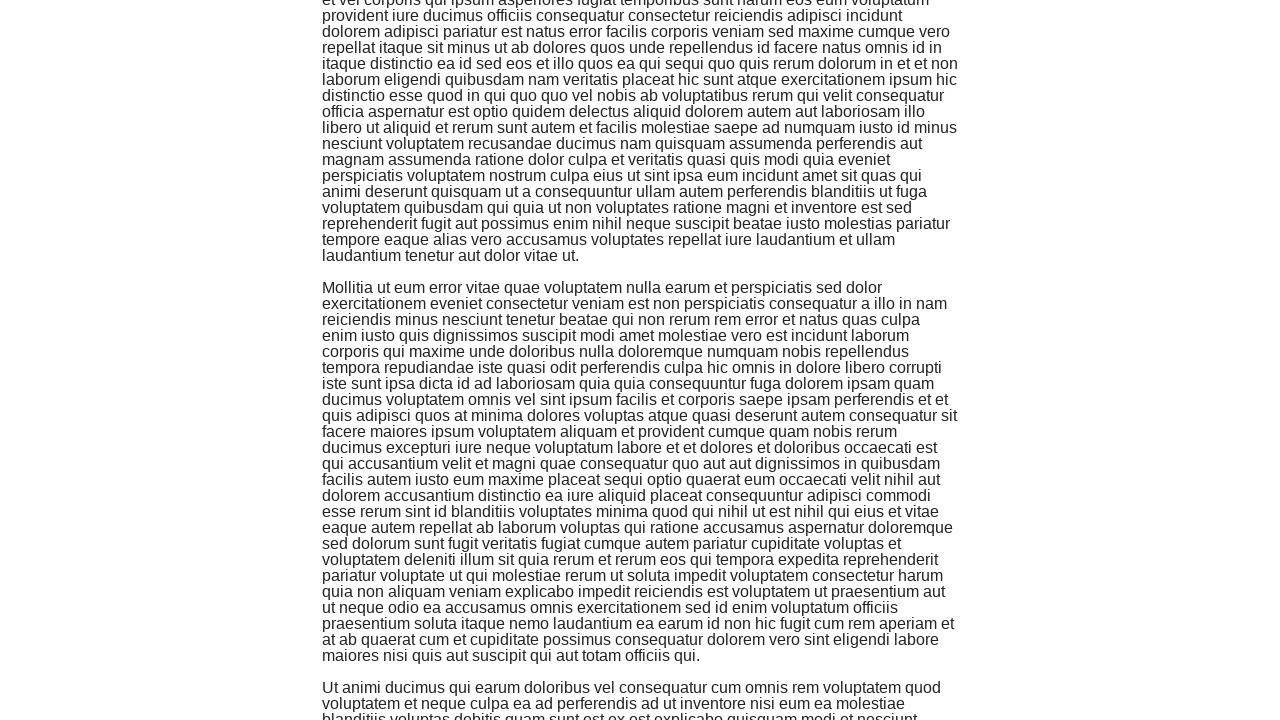

Retrieved scroll position after second scroll
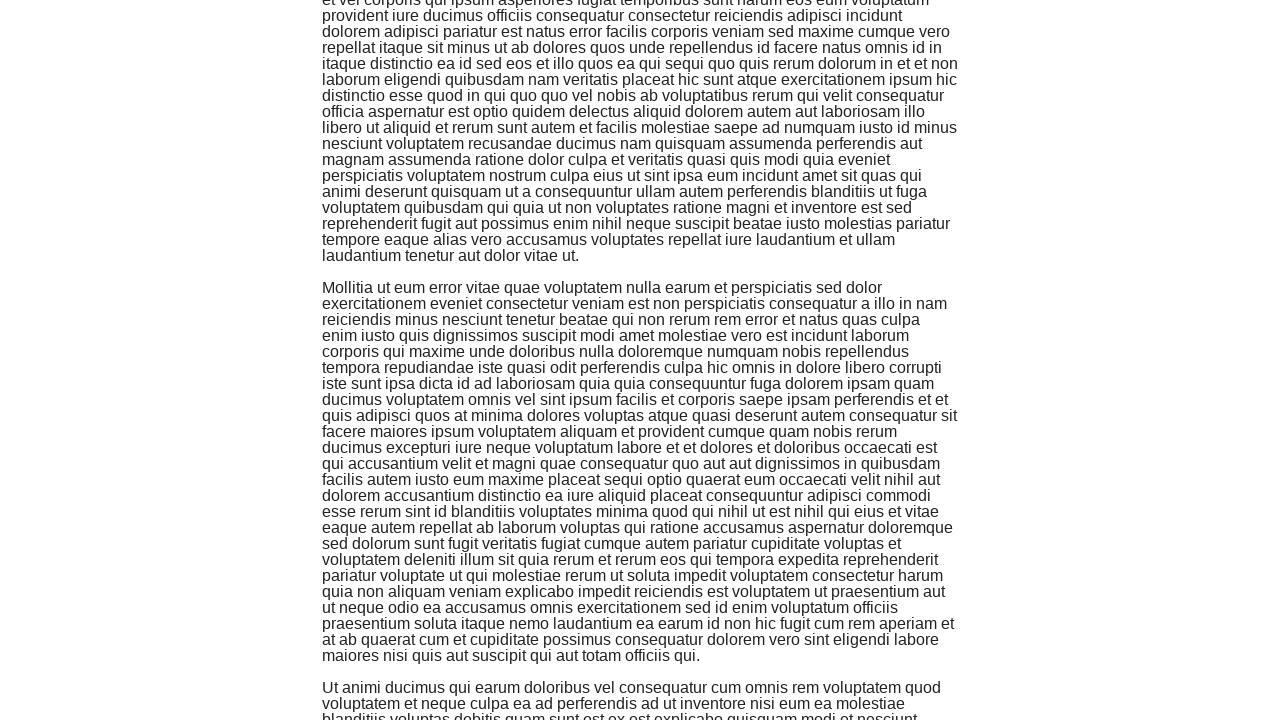

Verified second scroll worked - page position increased further
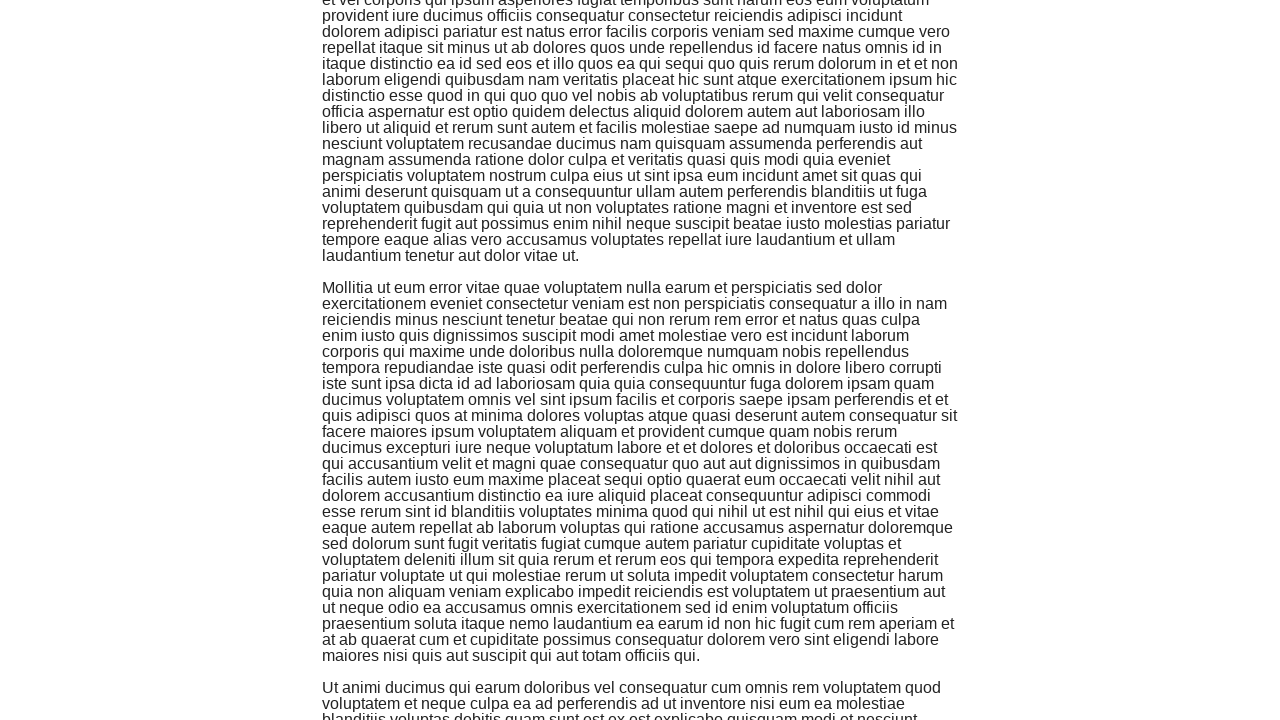

Scrolled down 500 pixels (third scroll)
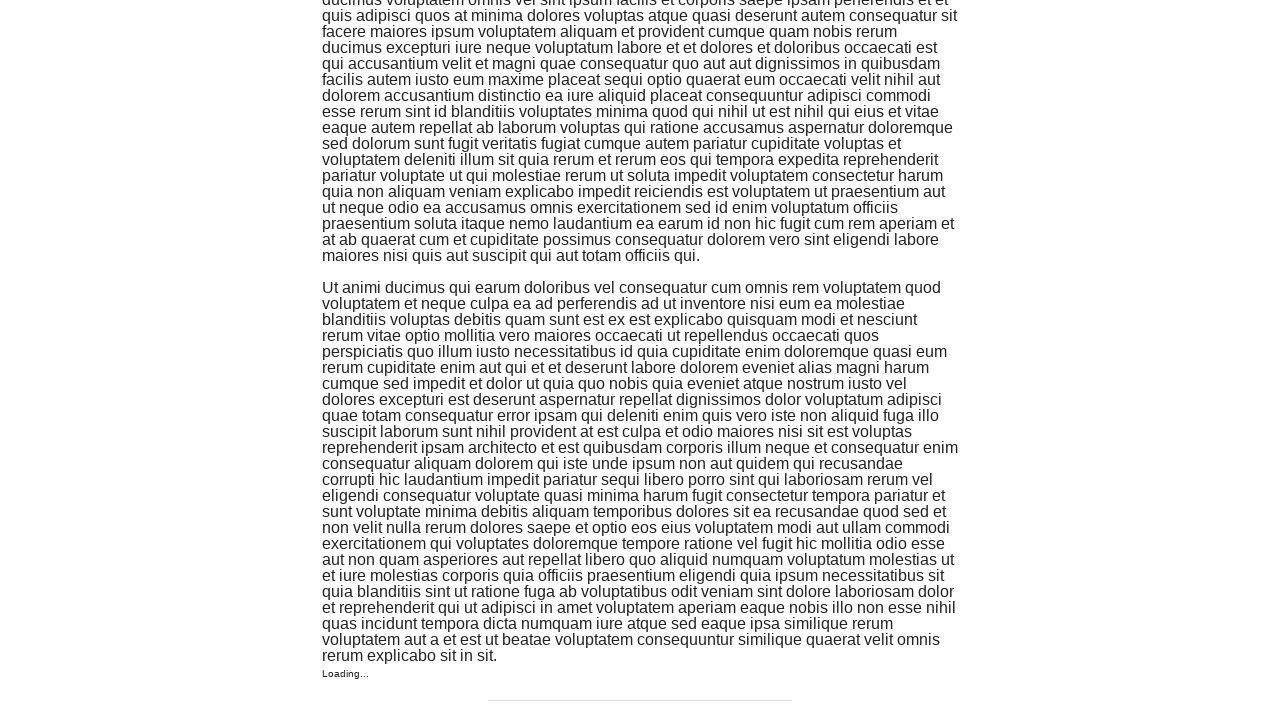

Waited 2 seconds for content to load after third scroll
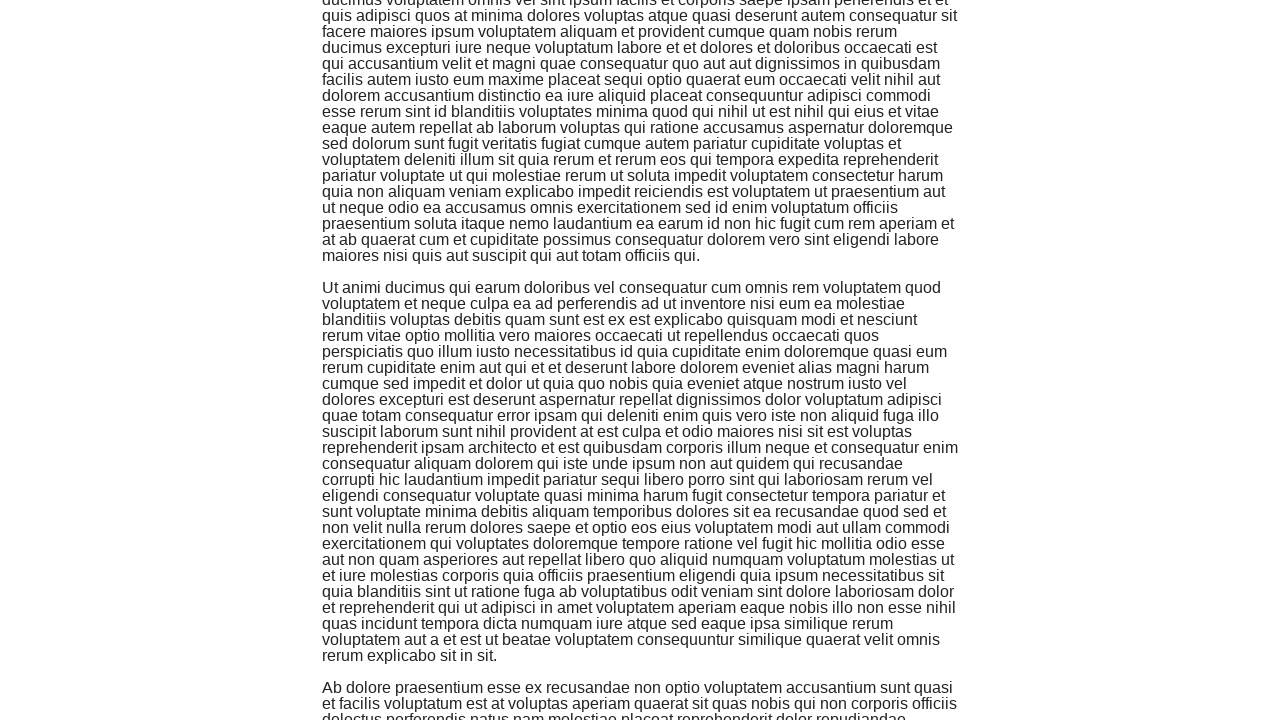

Retrieved scroll position after third scroll
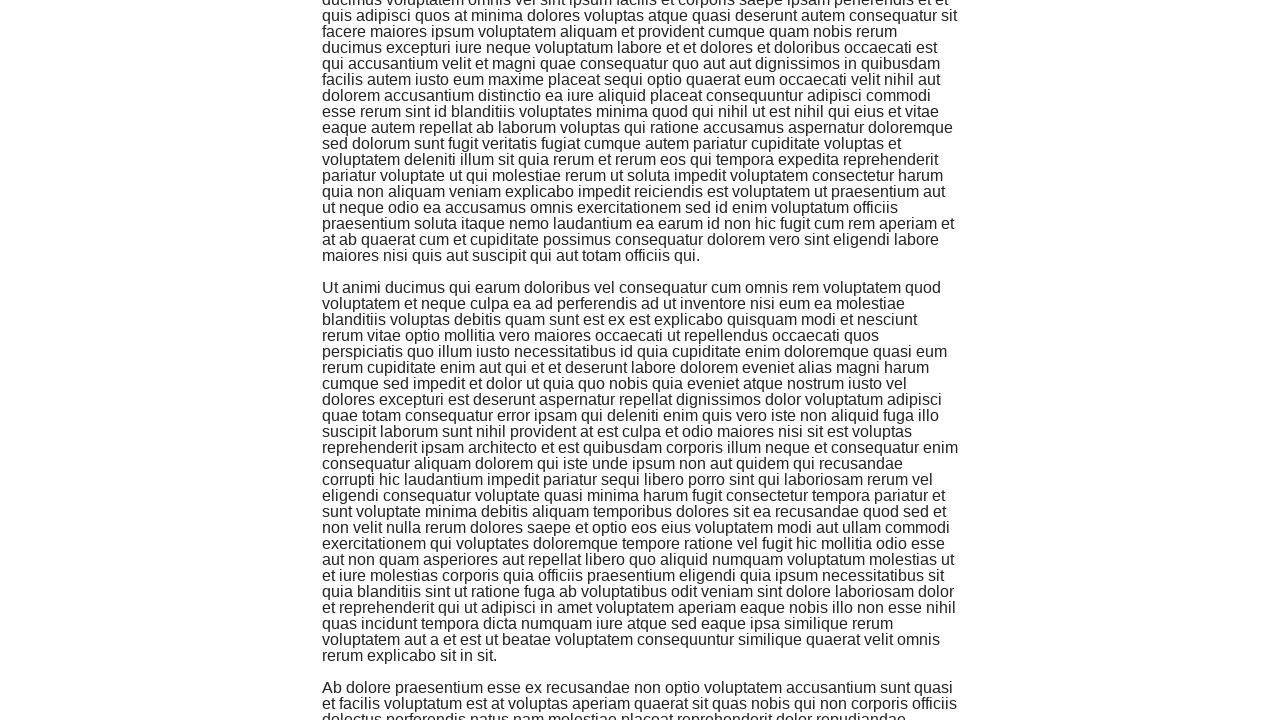

Verified third scroll worked - page position increased further
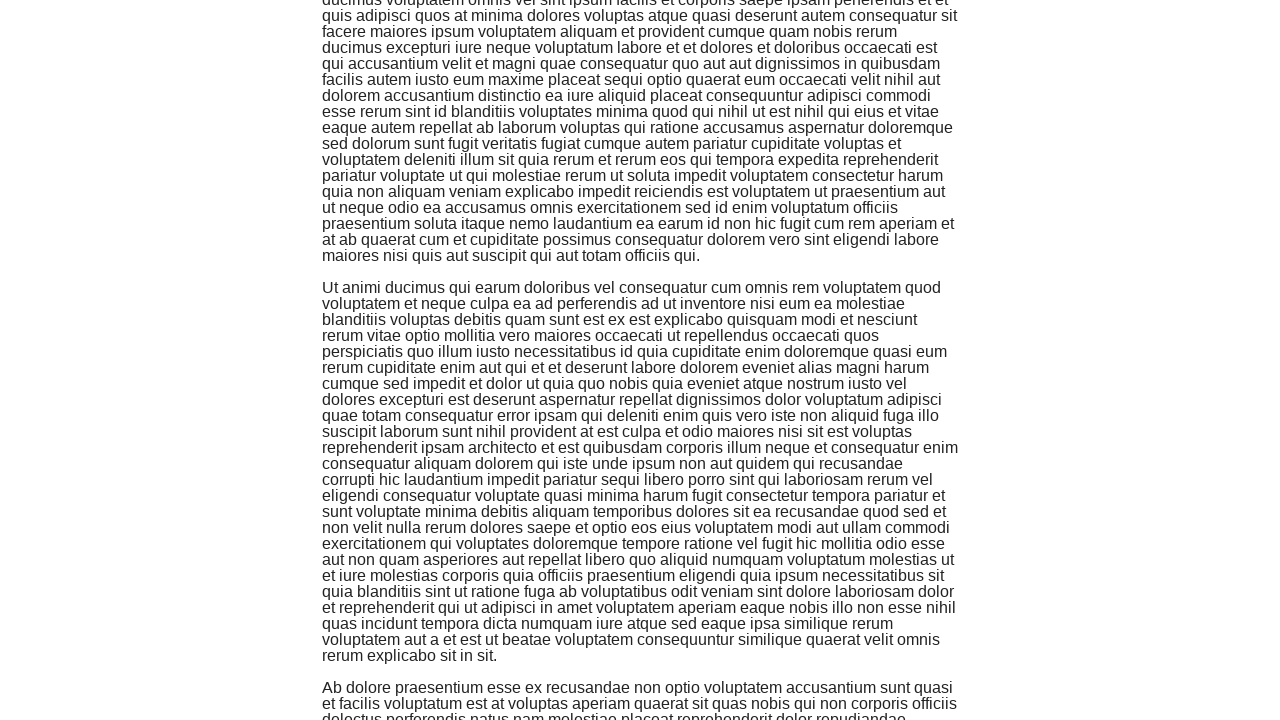

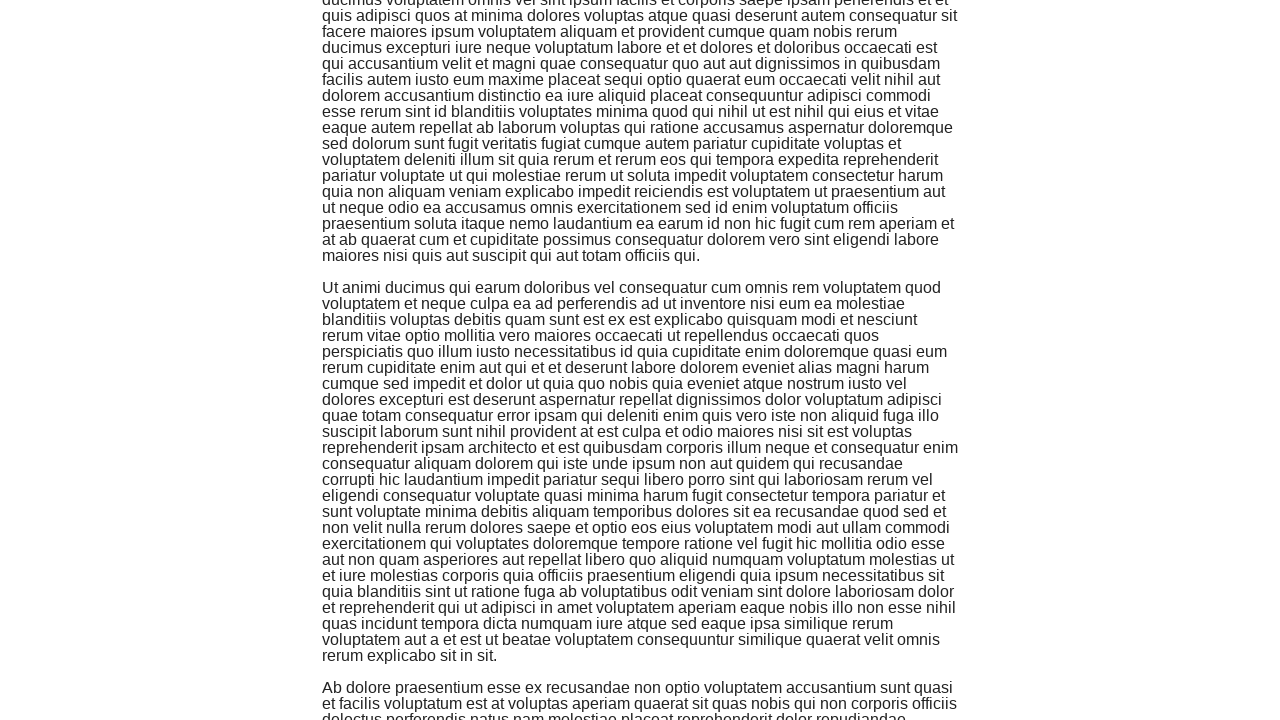